Tests a math puzzle form by extracting a hidden value from an element attribute, calculating the answer using a mathematical formula, filling in the result, checking required checkboxes, and submitting the form.

Starting URL: http://suninjuly.github.io/get_attribute.html

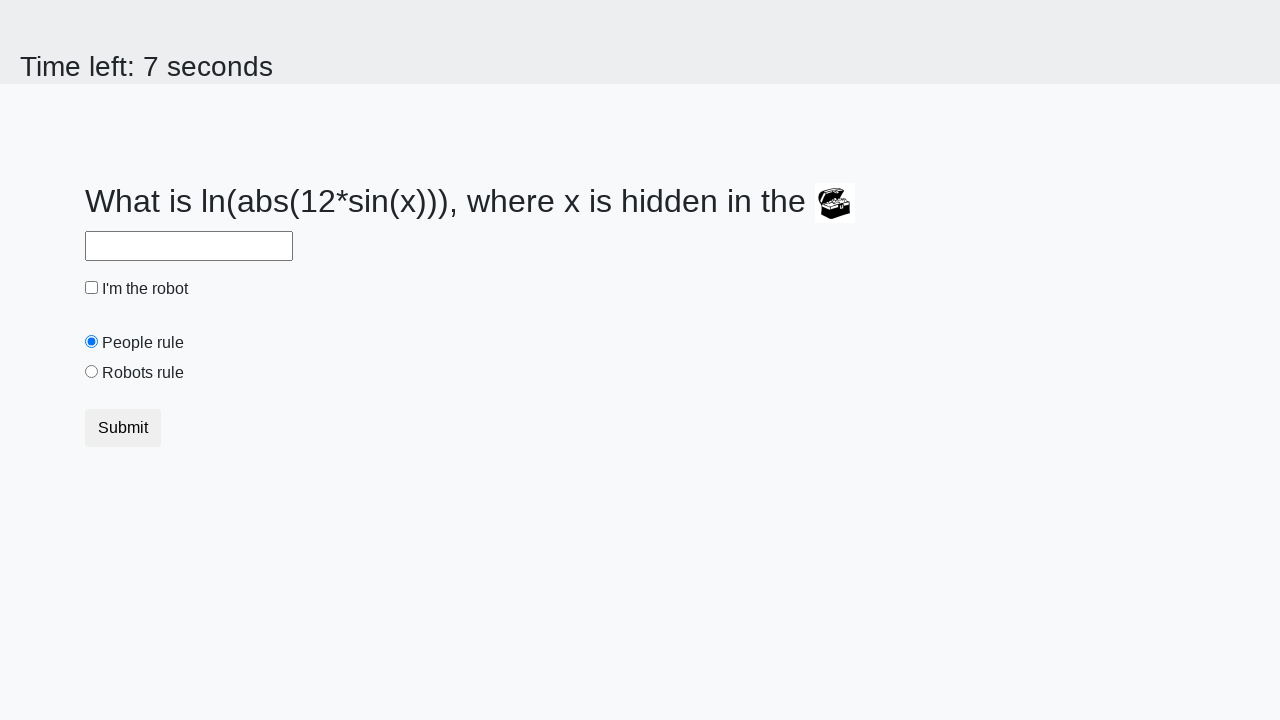

Located treasure element with hidden valuex attribute
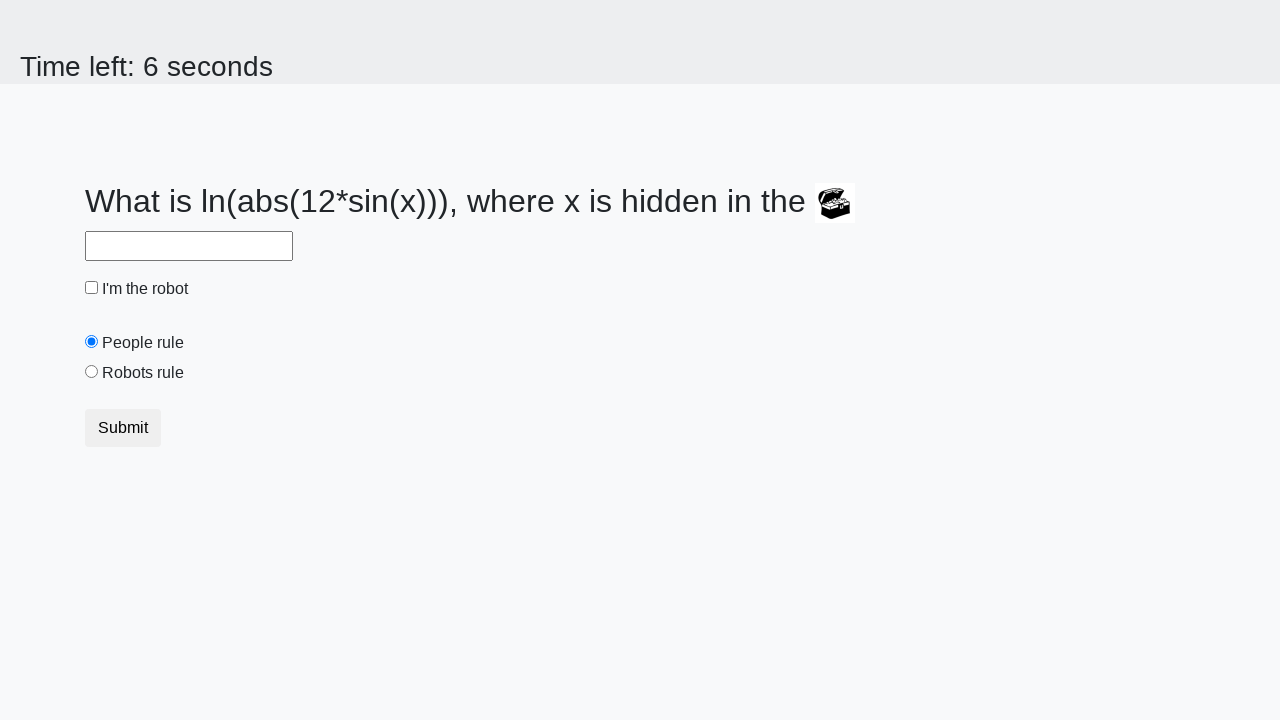

Extracted hidden valuex attribute: 941
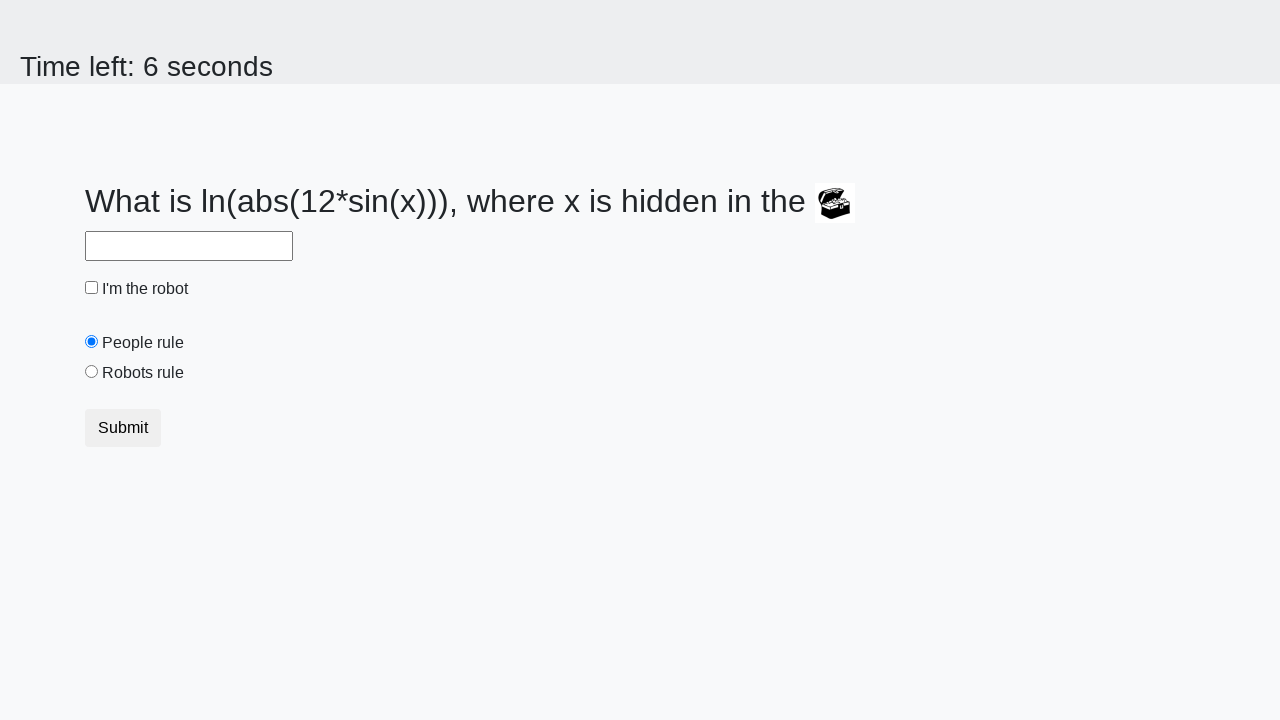

Calculated answer using formula: 2.4805758783018854
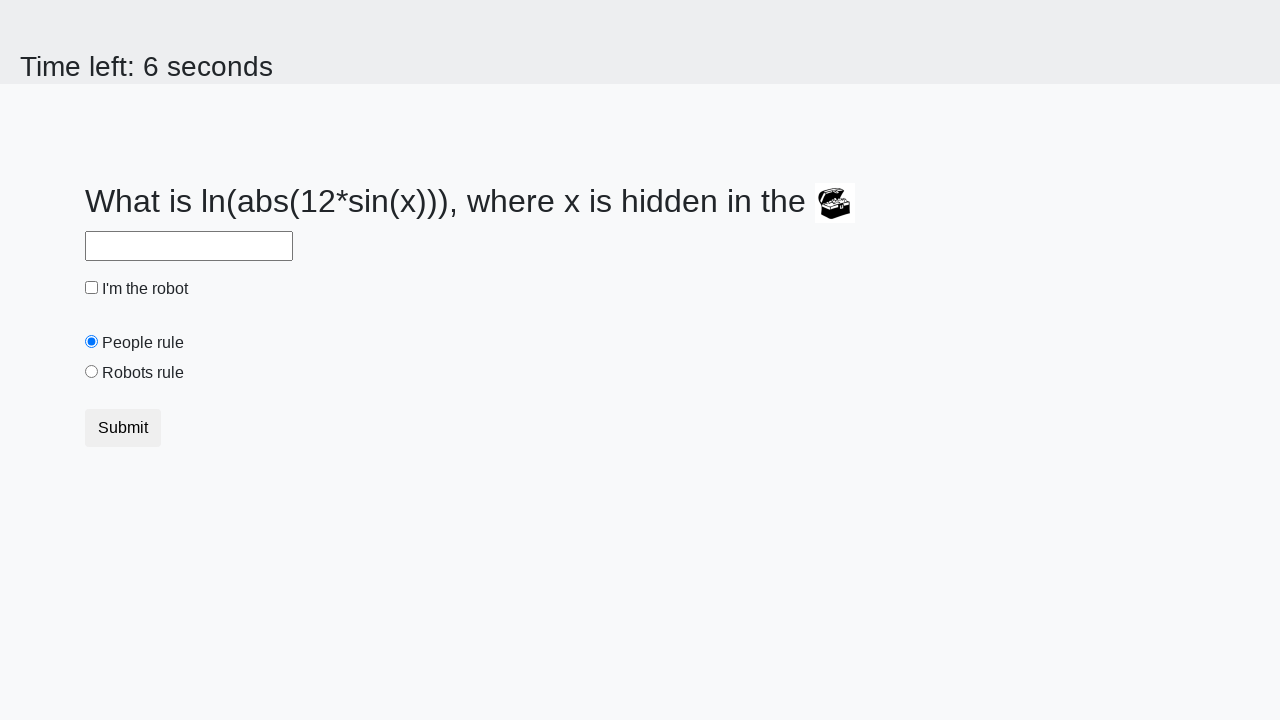

Filled answer field with calculated value: 2.4805758783018854 on #answer
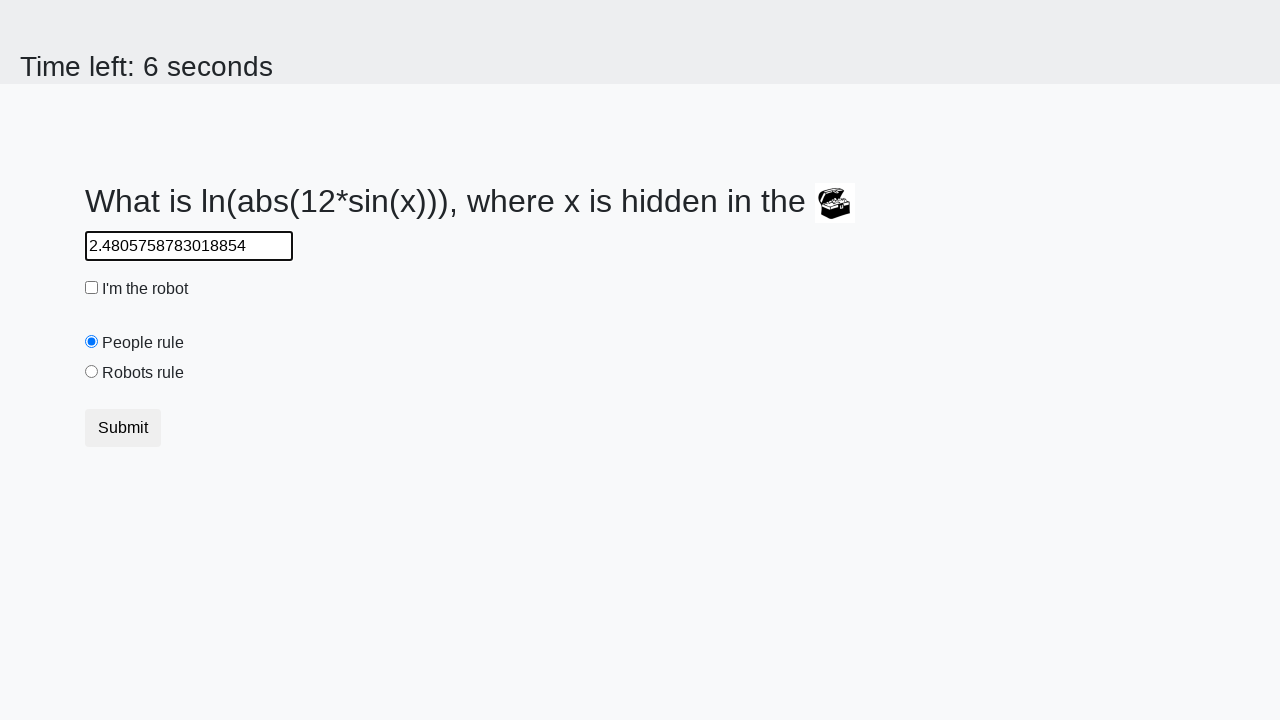

Checked the robot checkbox at (92, 288) on #robotCheckbox
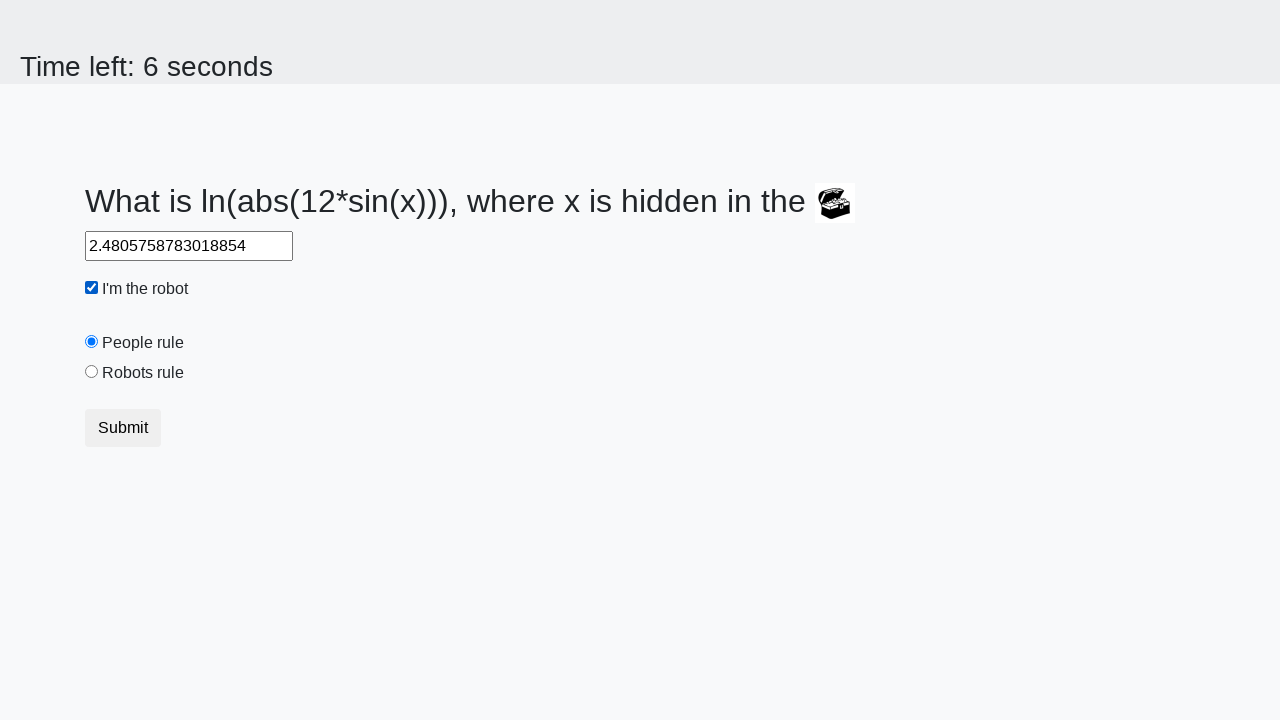

Checked the robots rule checkbox at (92, 372) on #robotsRule
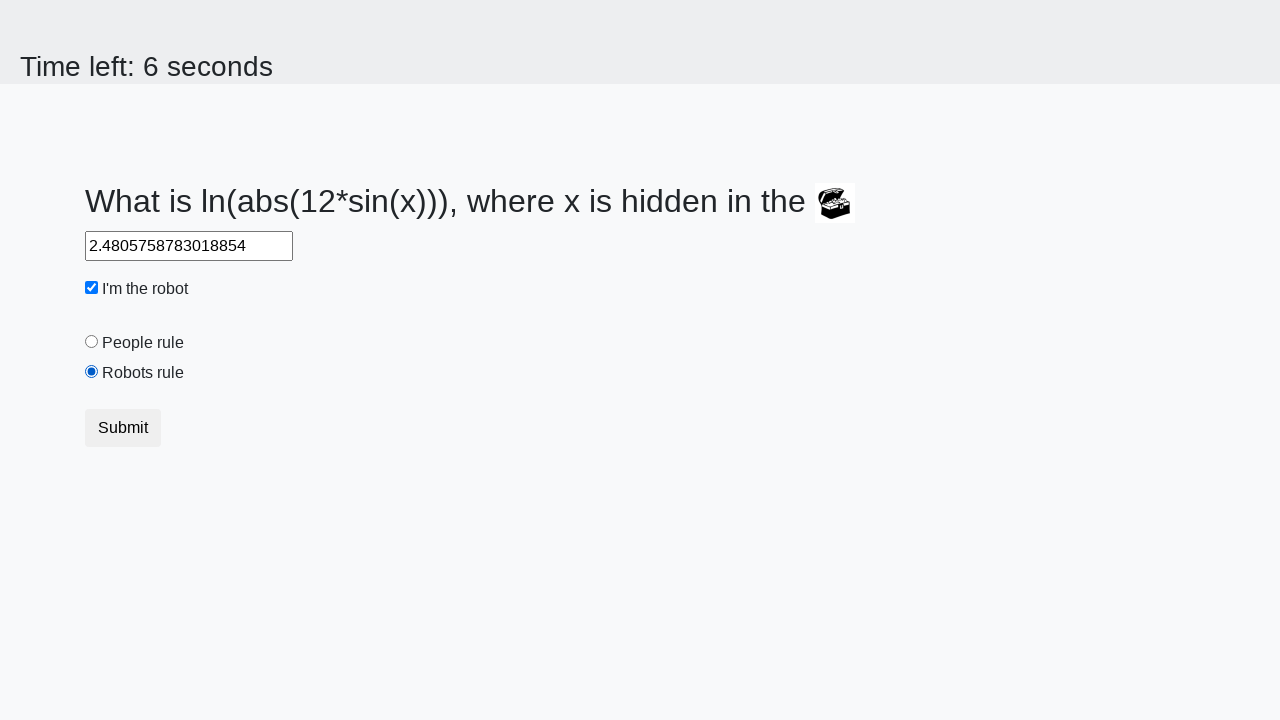

Submitted the form by clicking submit button at (123, 428) on button.btn
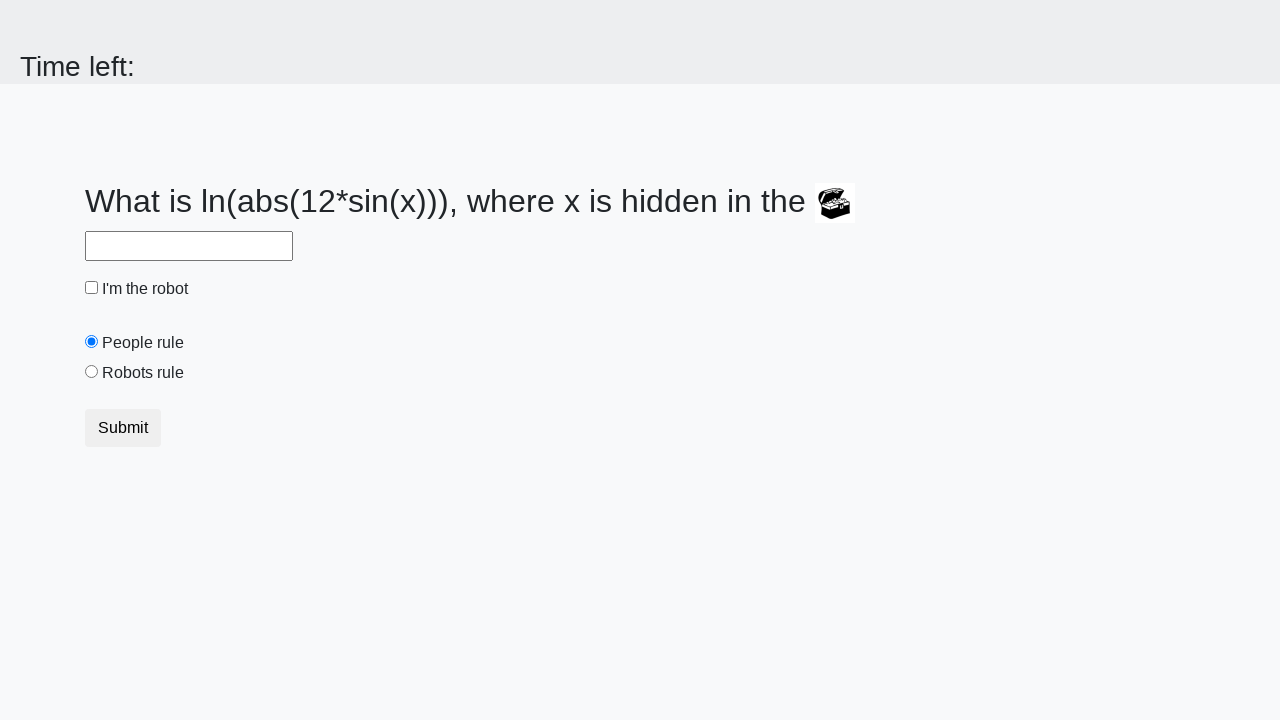

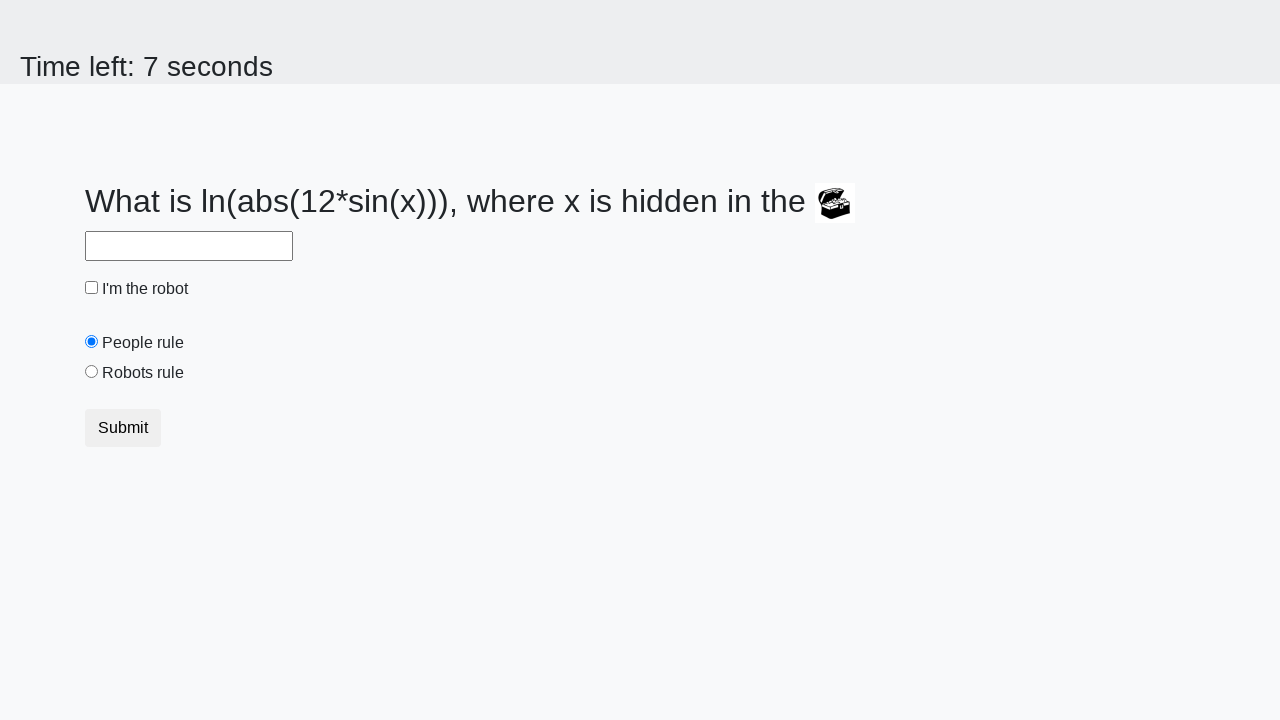